Navigates to a dropdown practice page and selects "Java" from a language dropdown menu

Starting URL: https://letcode.in/dropdowns

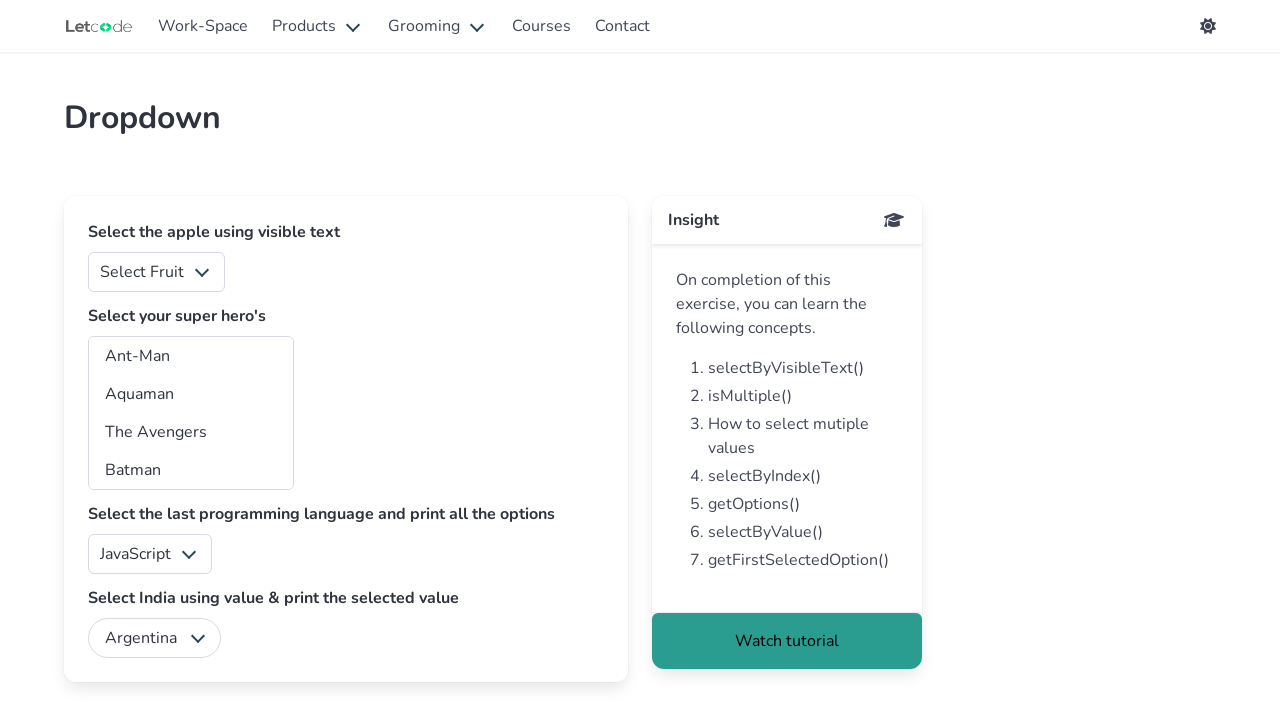

Selected 'Java' from the language dropdown menu on #lang
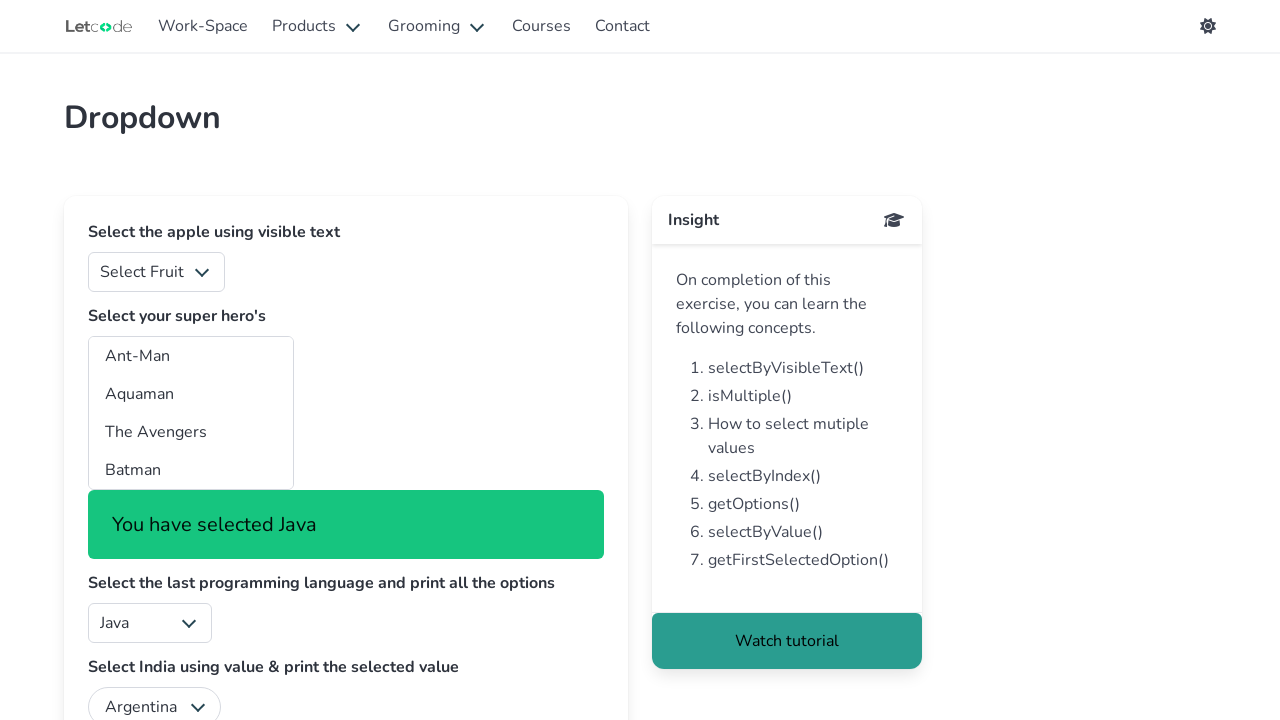

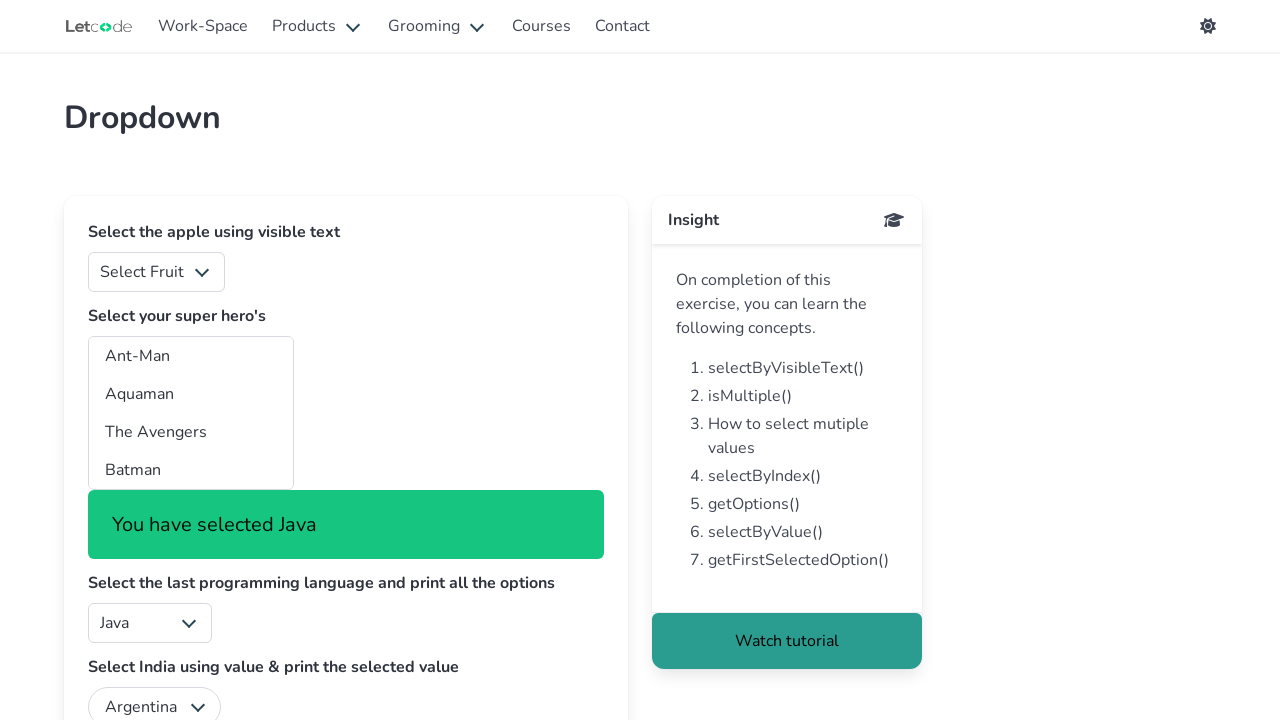